Tests marking all todo items as completed using the toggle all checkbox

Starting URL: https://demo.playwright.dev/todomvc

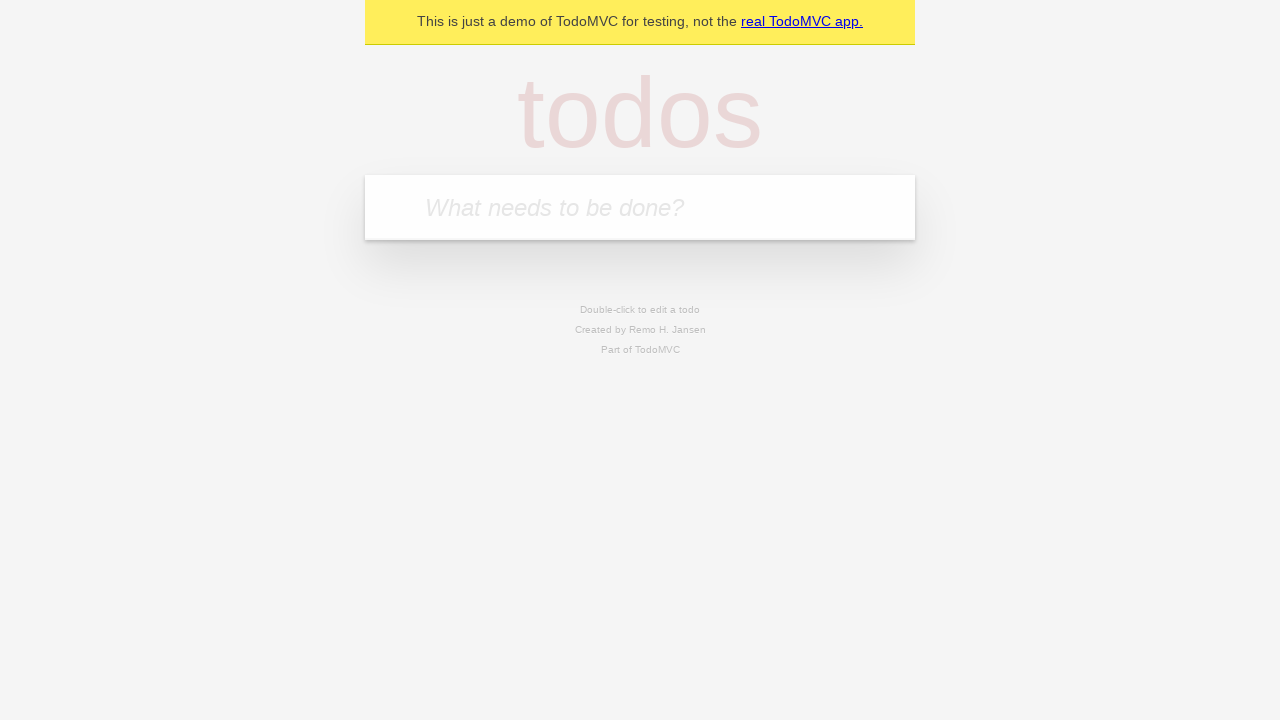

Filled todo input with 'buy some cheese' on internal:attr=[placeholder="What needs to be done?"i]
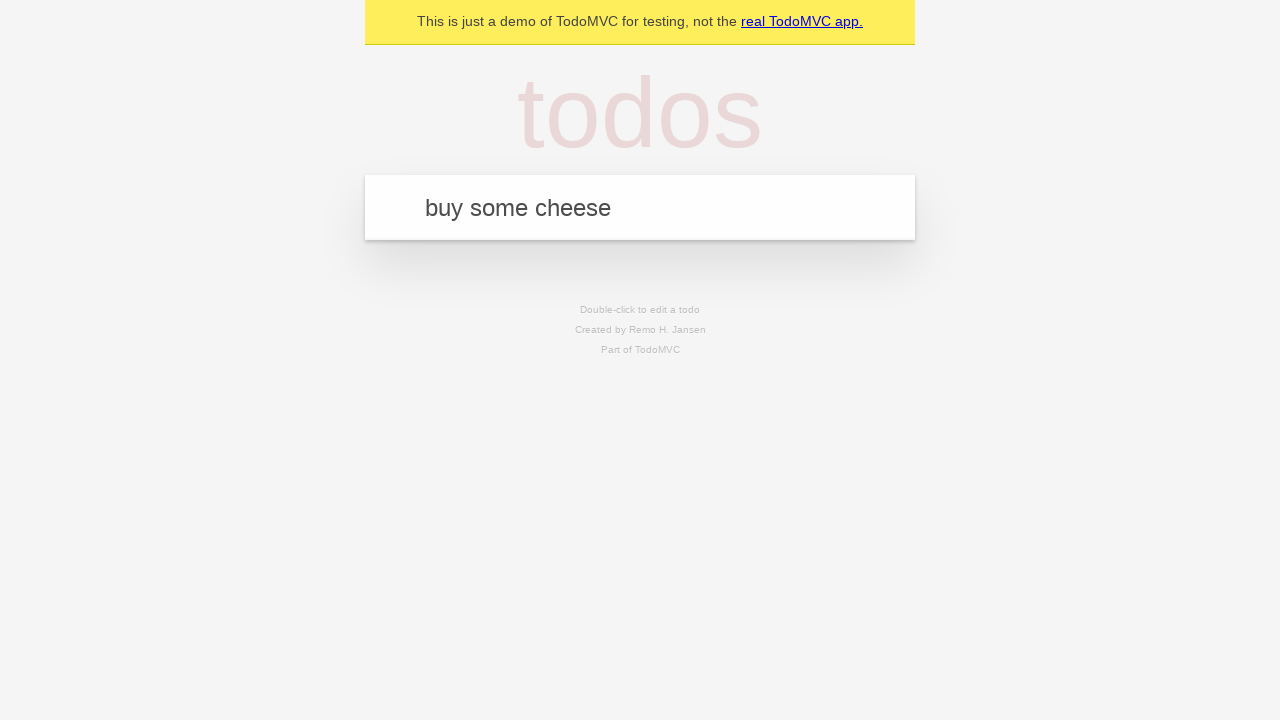

Pressed Enter to add first todo on internal:attr=[placeholder="What needs to be done?"i]
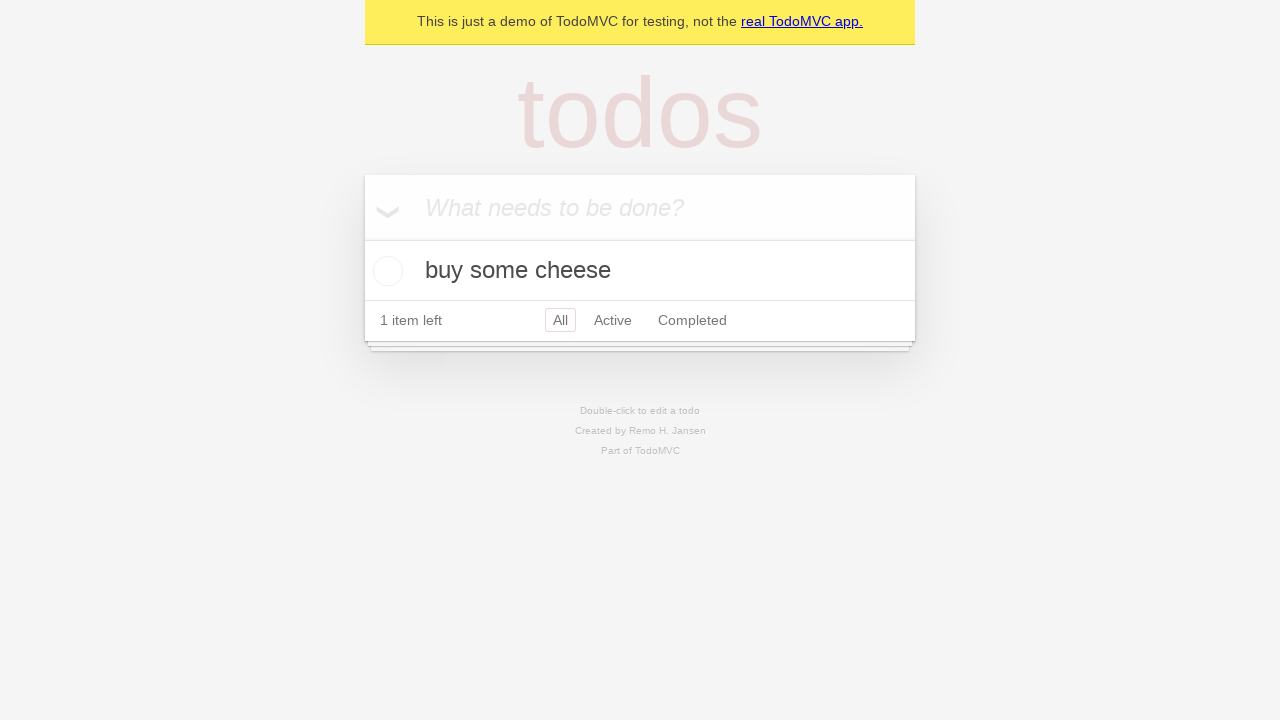

Filled todo input with 'feed the cat' on internal:attr=[placeholder="What needs to be done?"i]
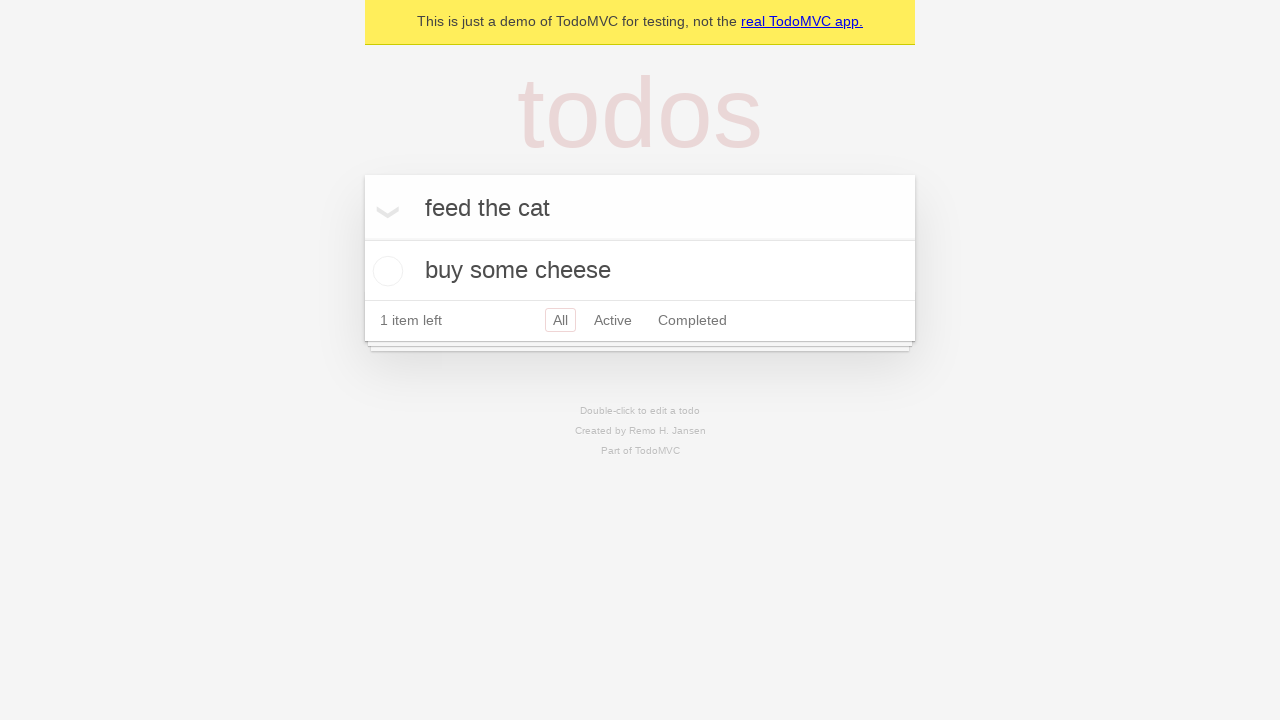

Pressed Enter to add second todo on internal:attr=[placeholder="What needs to be done?"i]
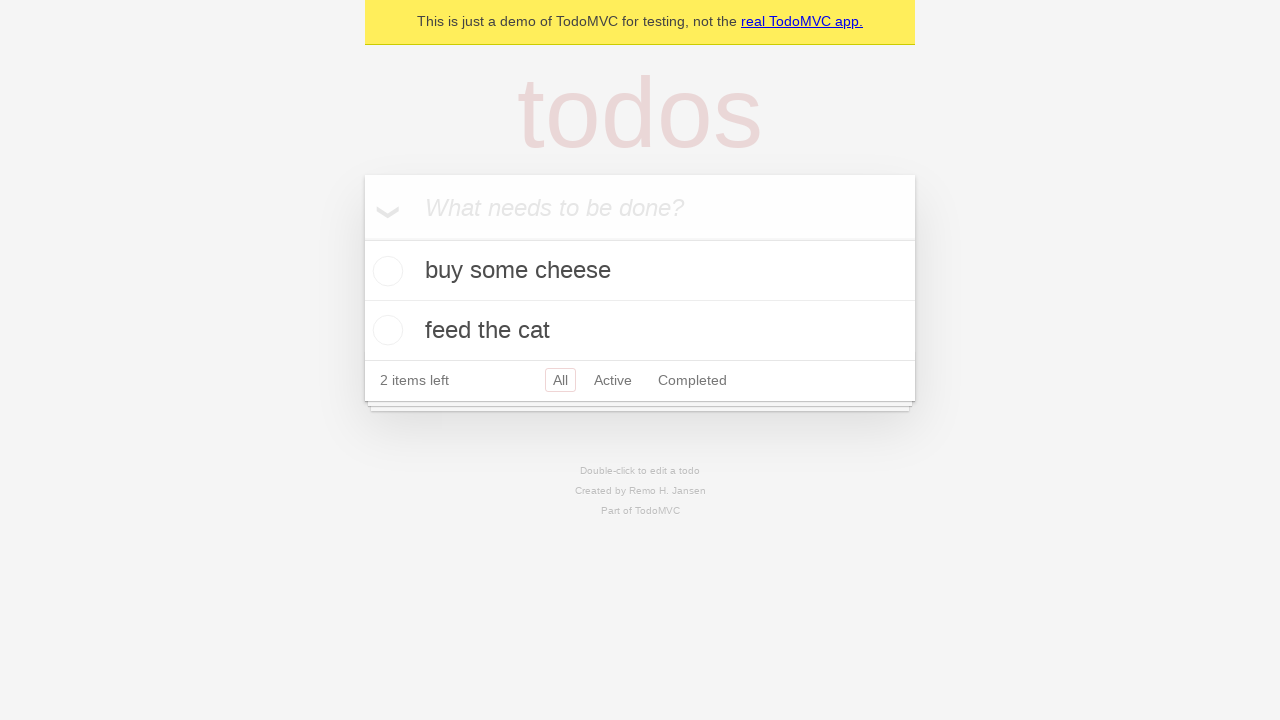

Filled todo input with 'book a doctors appointment' on internal:attr=[placeholder="What needs to be done?"i]
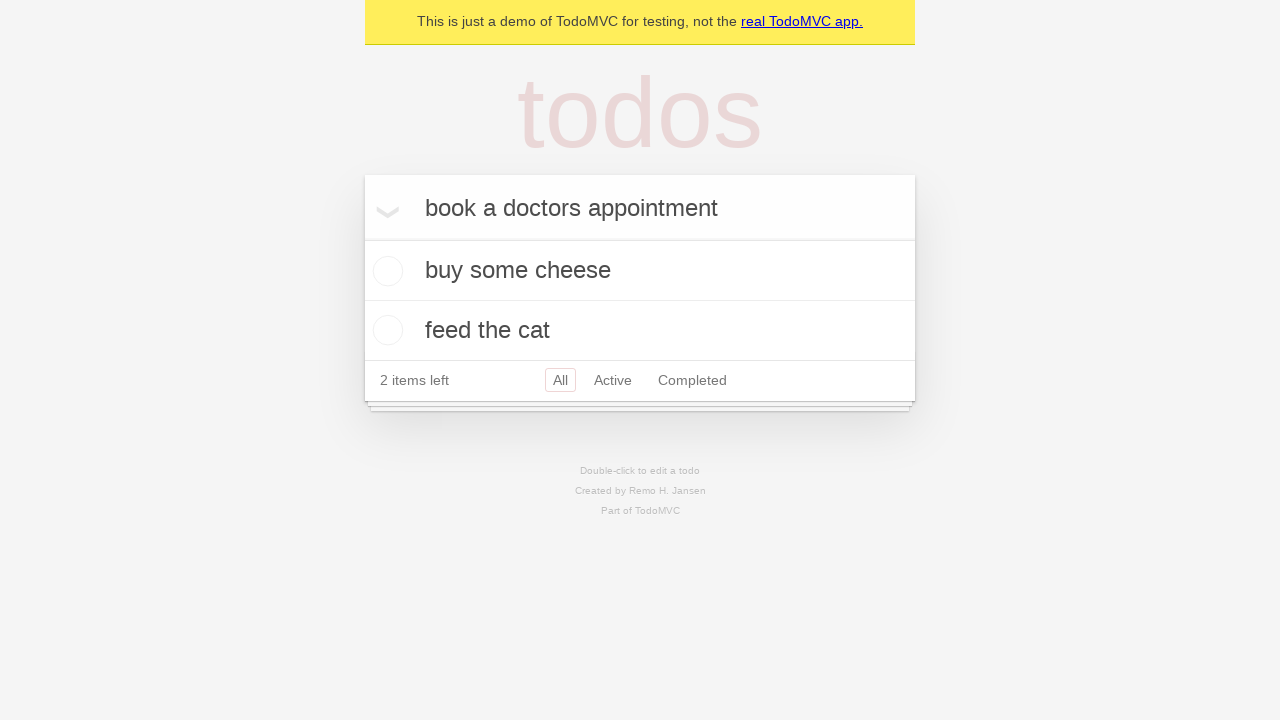

Pressed Enter to add third todo on internal:attr=[placeholder="What needs to be done?"i]
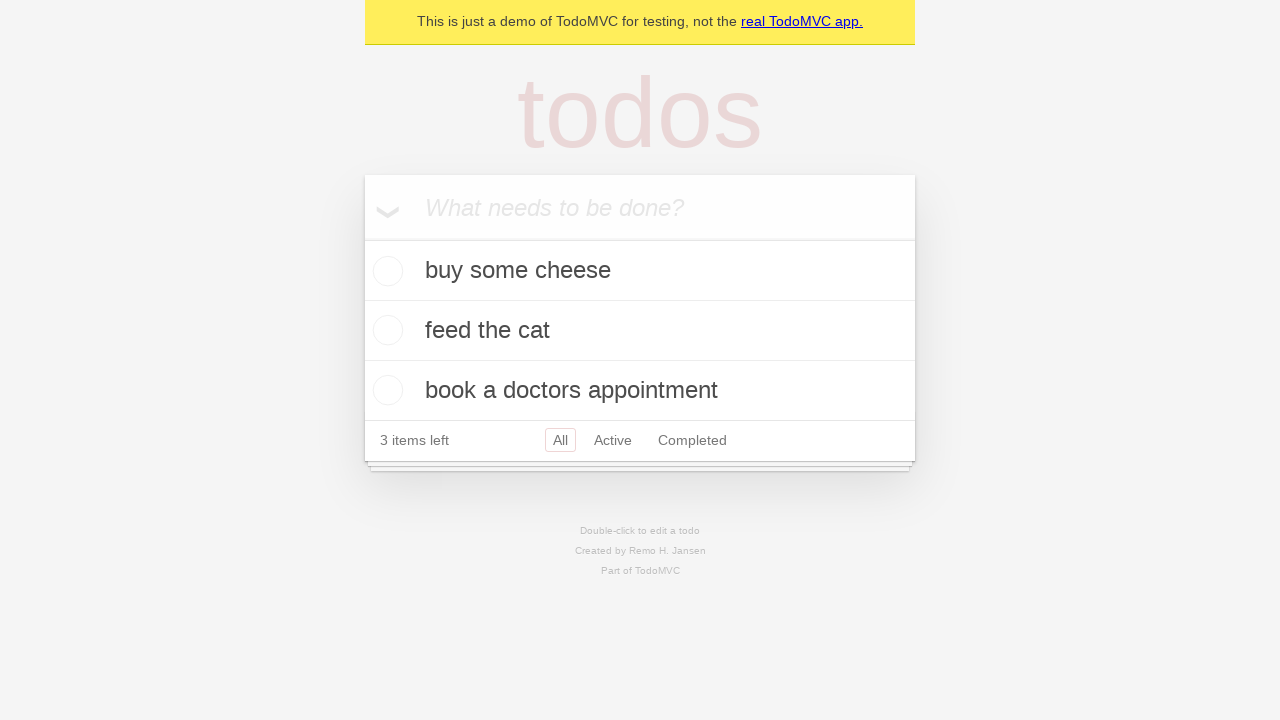

Waited for all 3 todos to be created in localStorage
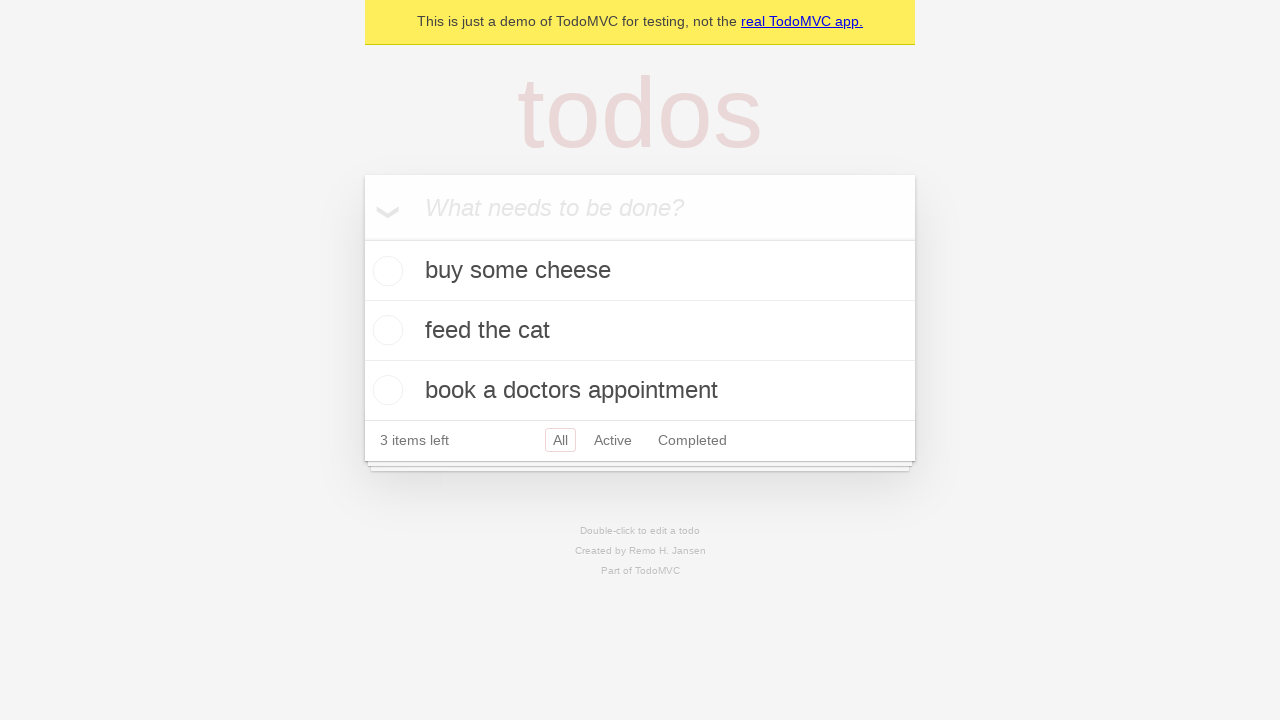

Checked 'Mark all as complete' checkbox at (362, 238) on internal:label="Mark all as complete"i
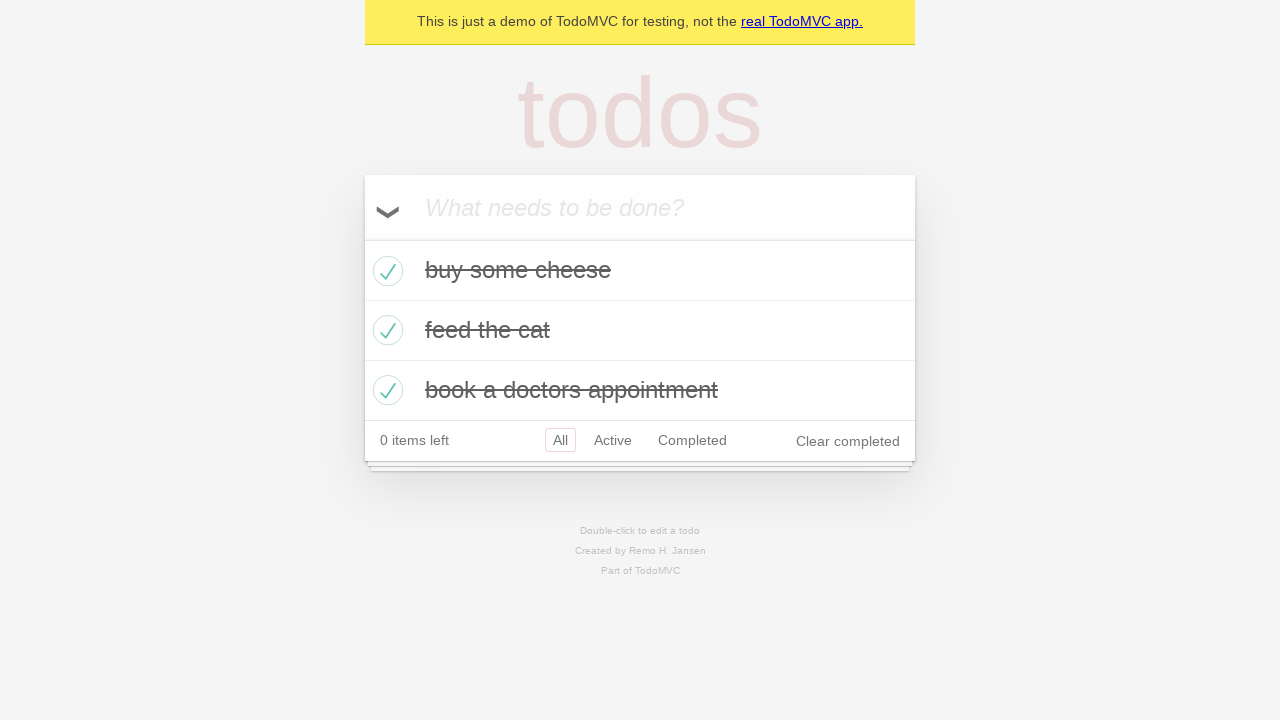

Waited for all 3 todos to be marked as completed
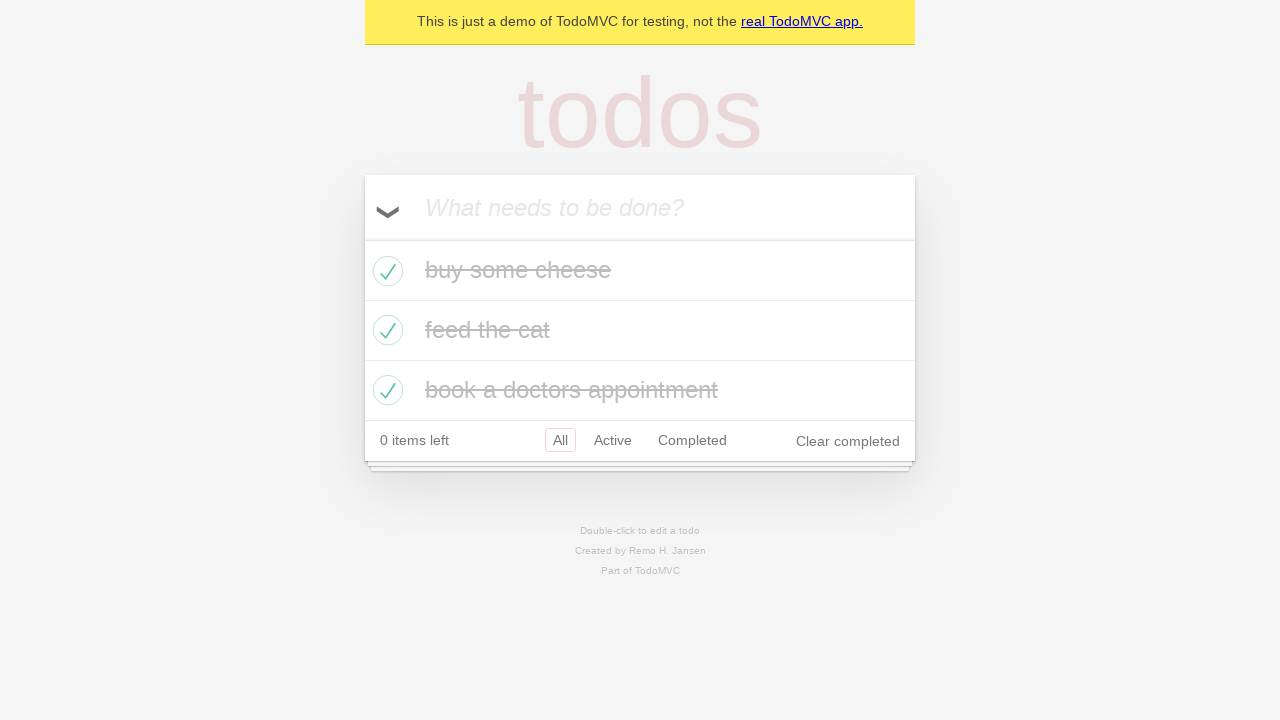

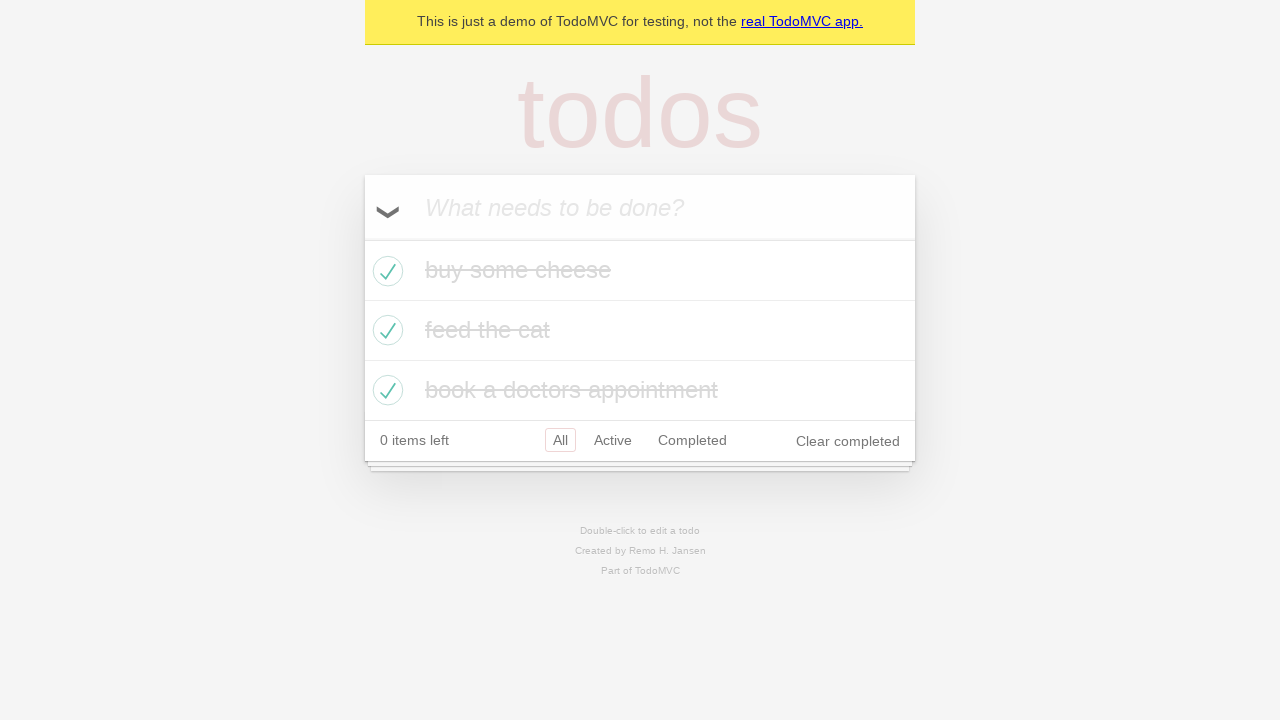